Tests the Bitcoin news page on Cointelegraph by scrolling the page, clicking the "Load More" button to load additional articles, and verifying that article cards are displayed.

Starting URL: https://cointelegraph.com/tags/bitcoin

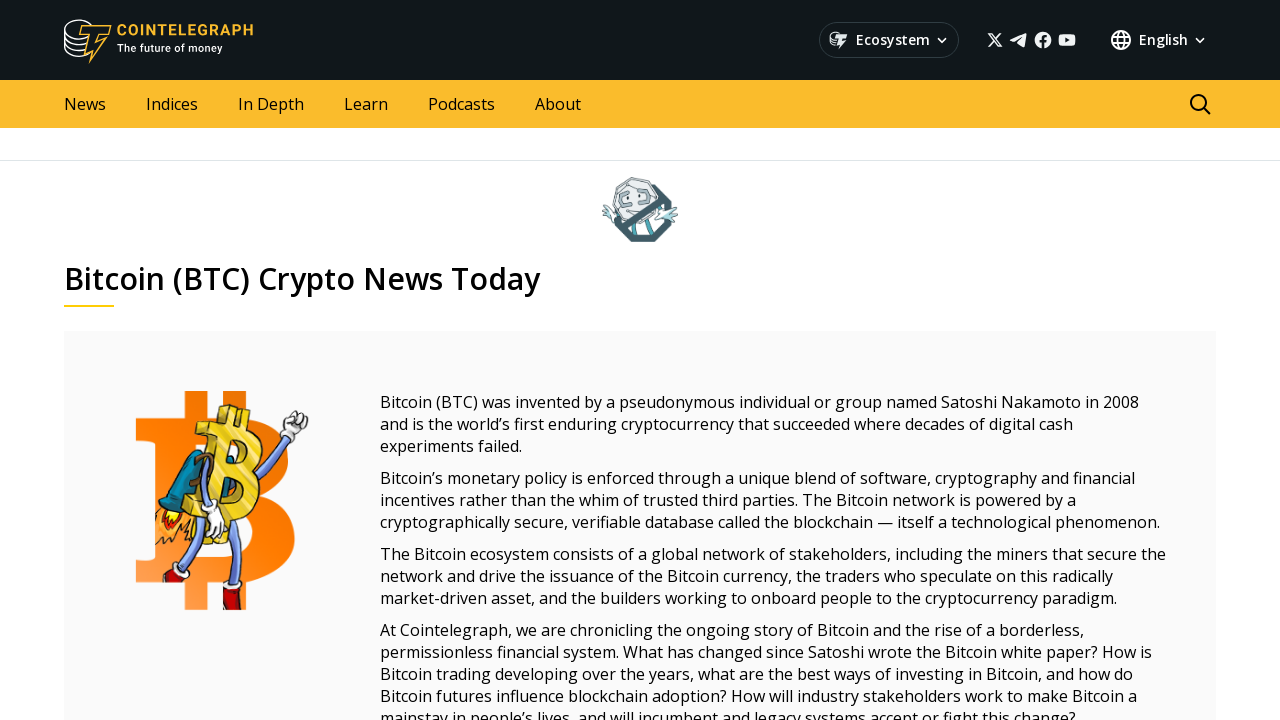

Scrolled to bottom of page to trigger lazy loading
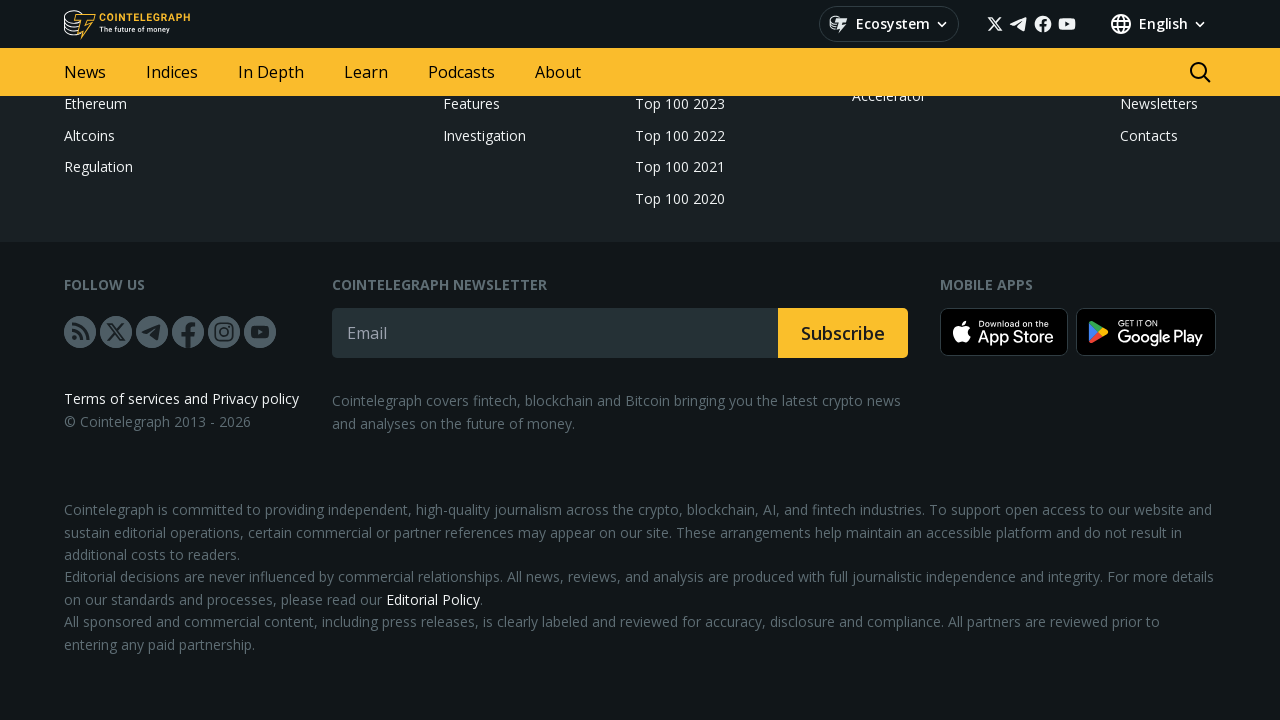

Waited 2 seconds for page content to load
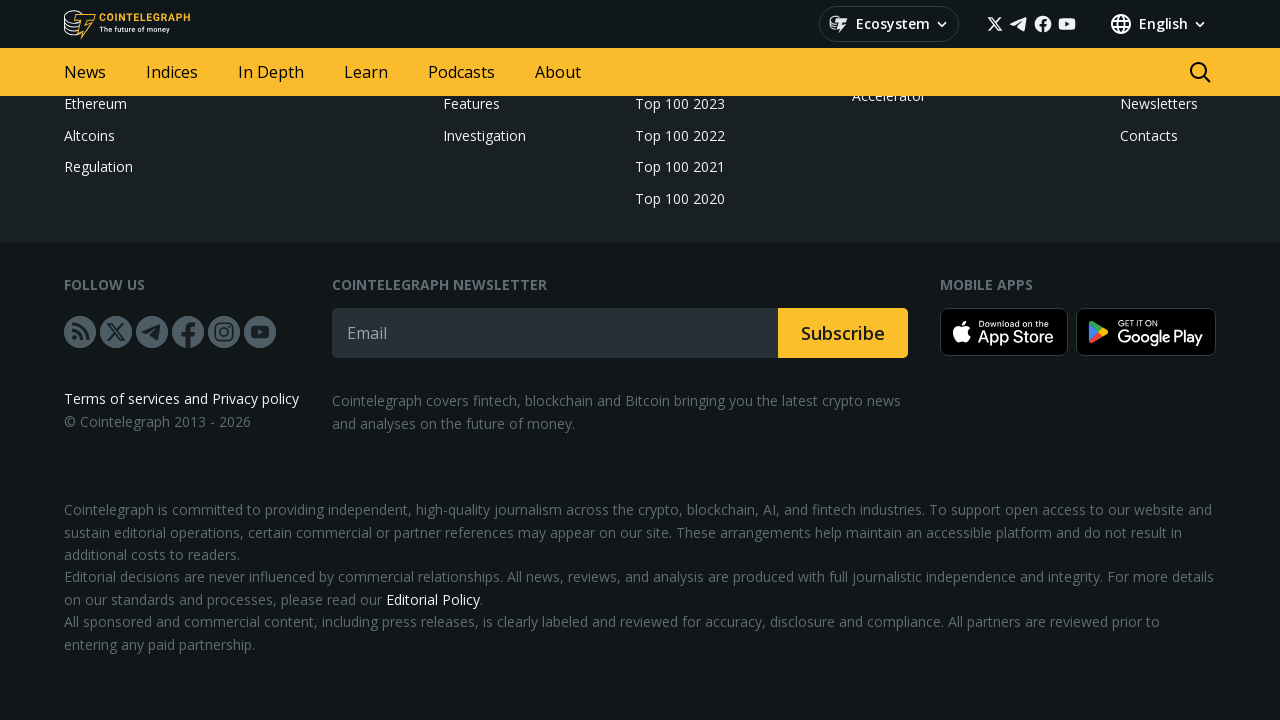

Clicked the 'Load More' button to load additional articles at (448, 361) on .posts-listing__more-btn
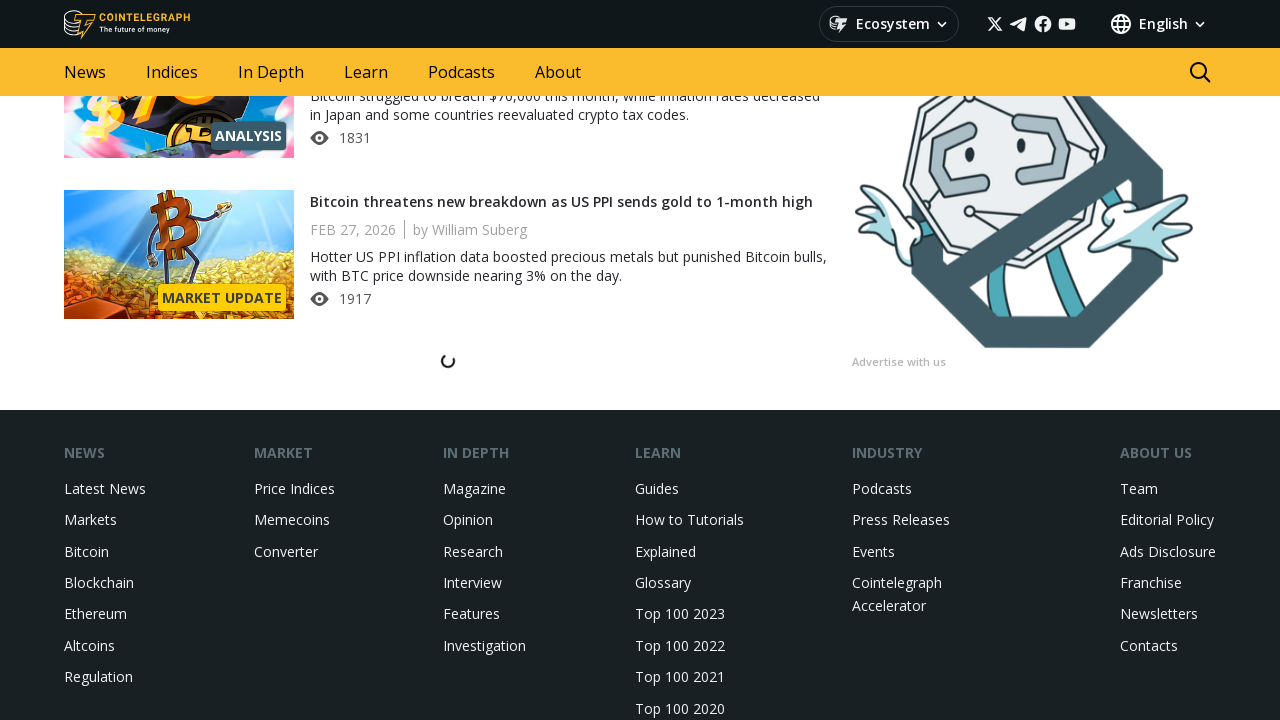

Scrolled to bottom of page again after loading more content
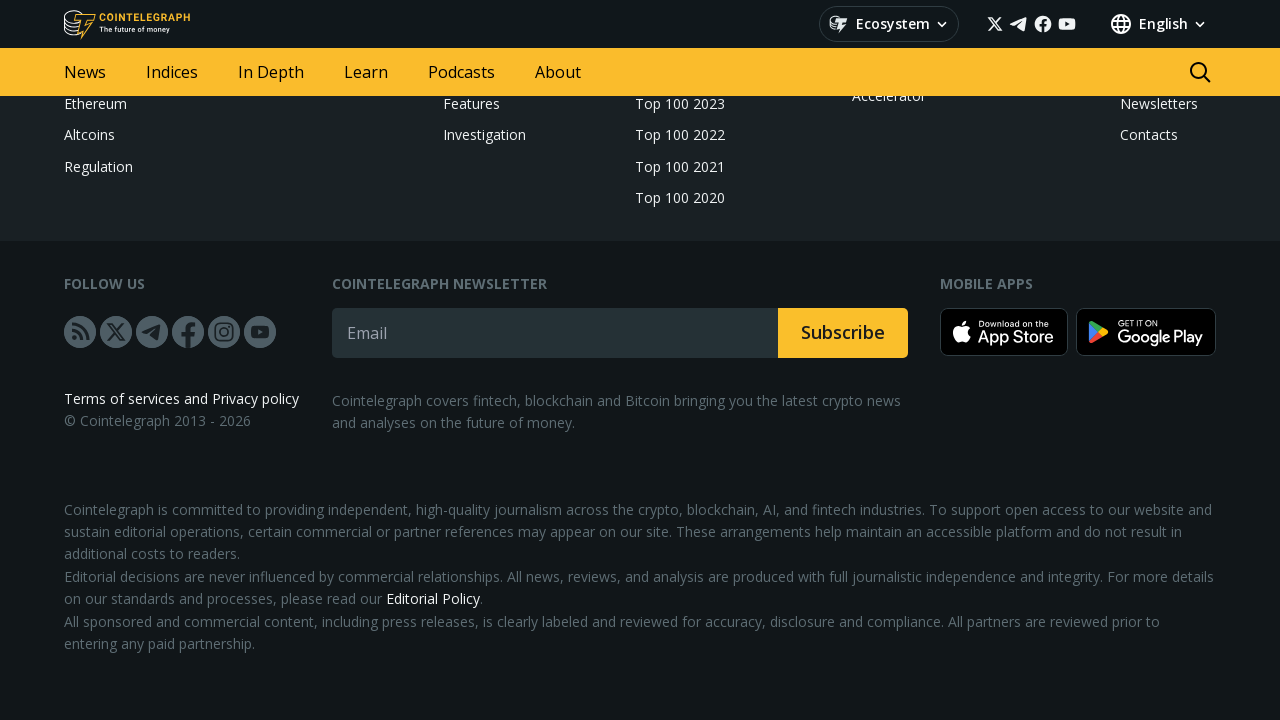

Waited for article cards to load
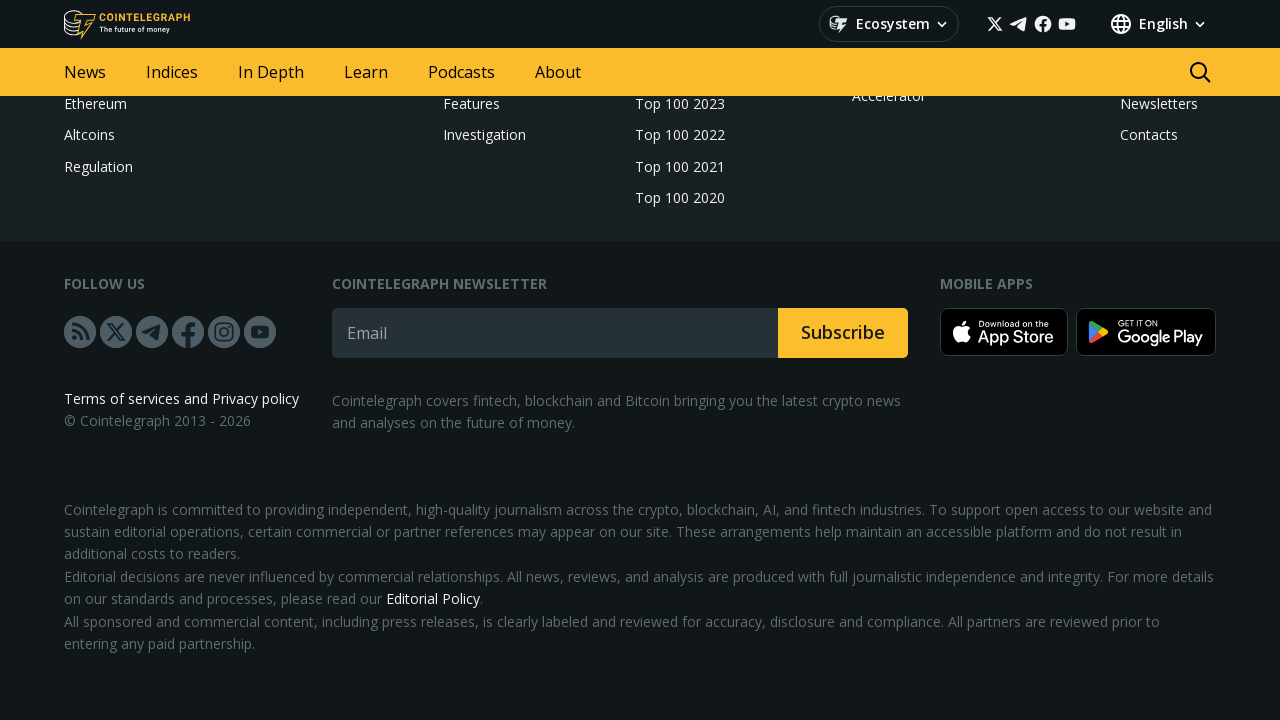

Verified article titles are visible
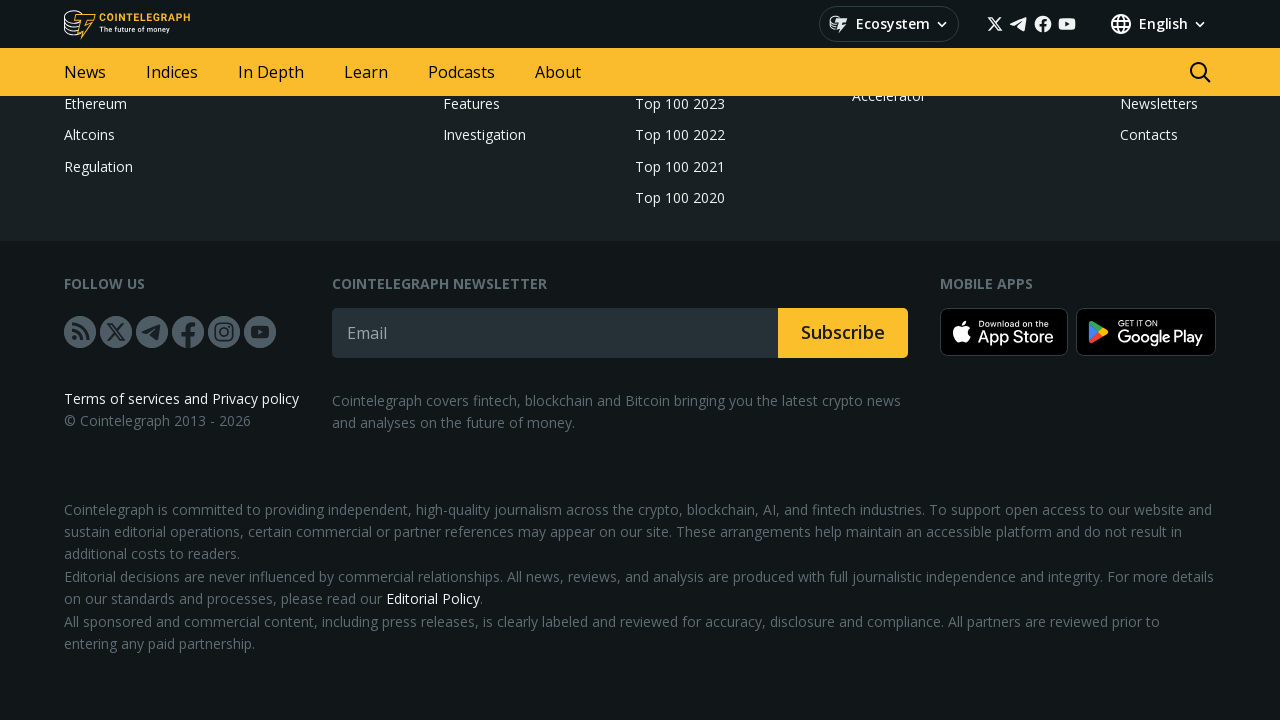

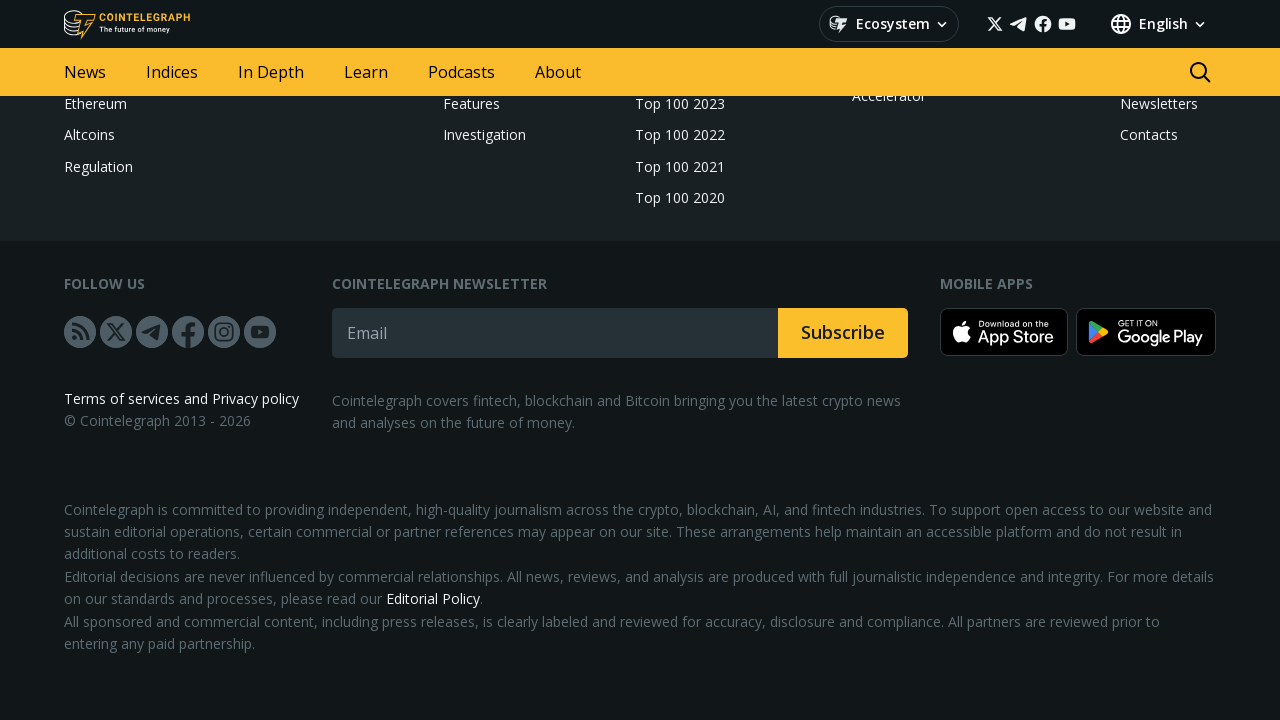